Tests browser navigation functionality by navigating to a registration page, then using back and forward navigation buttons

Starting URL: https://seleniumjavalocators.neocities.org/

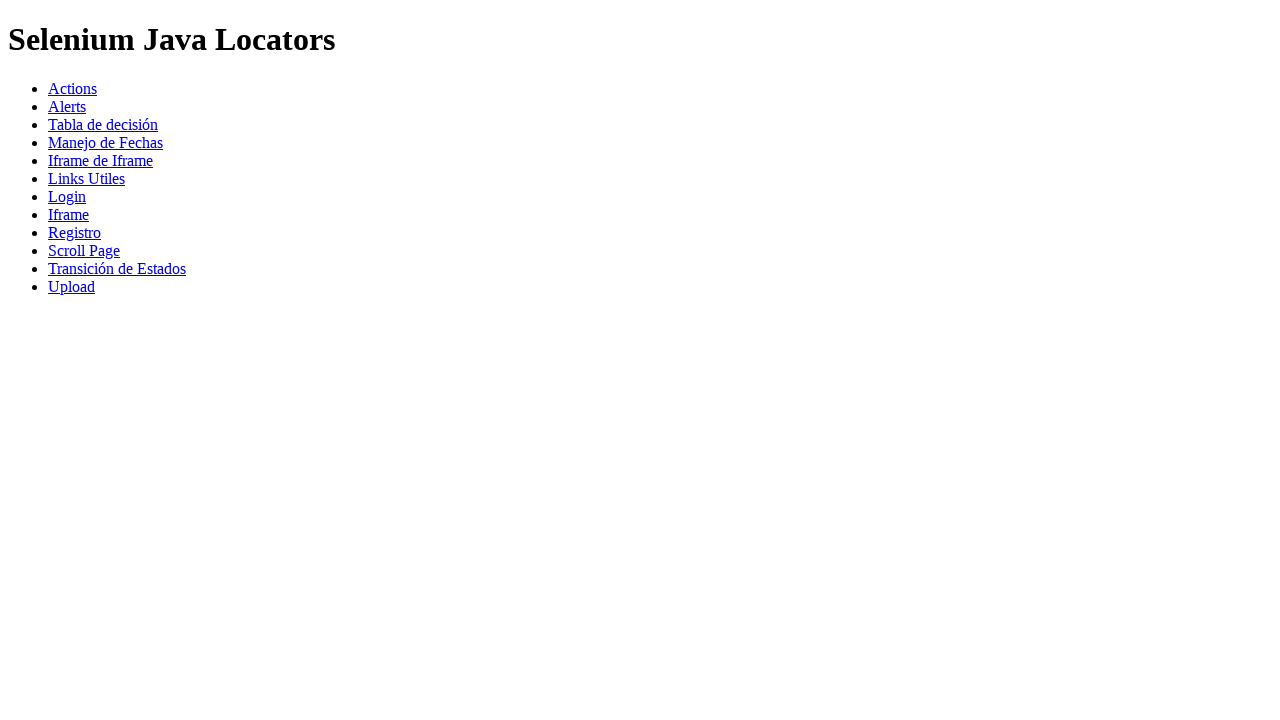

Navigated to registration page
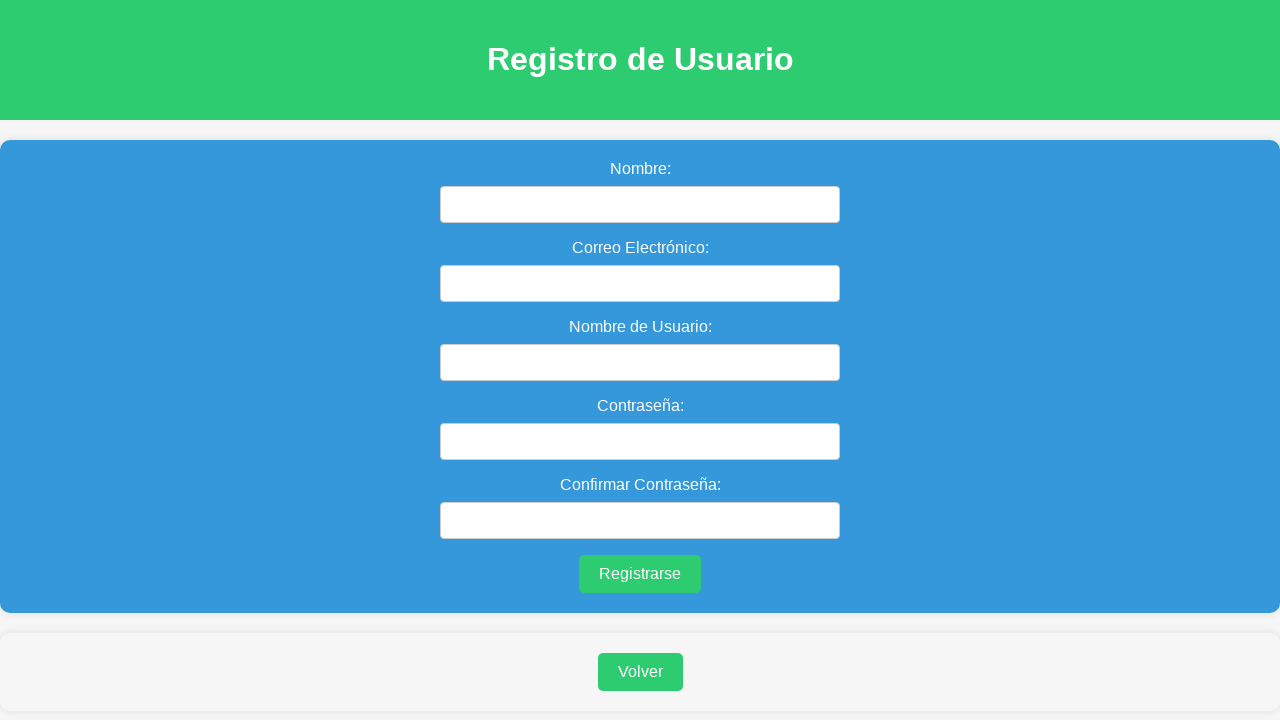

Navigated back to initial page using back button
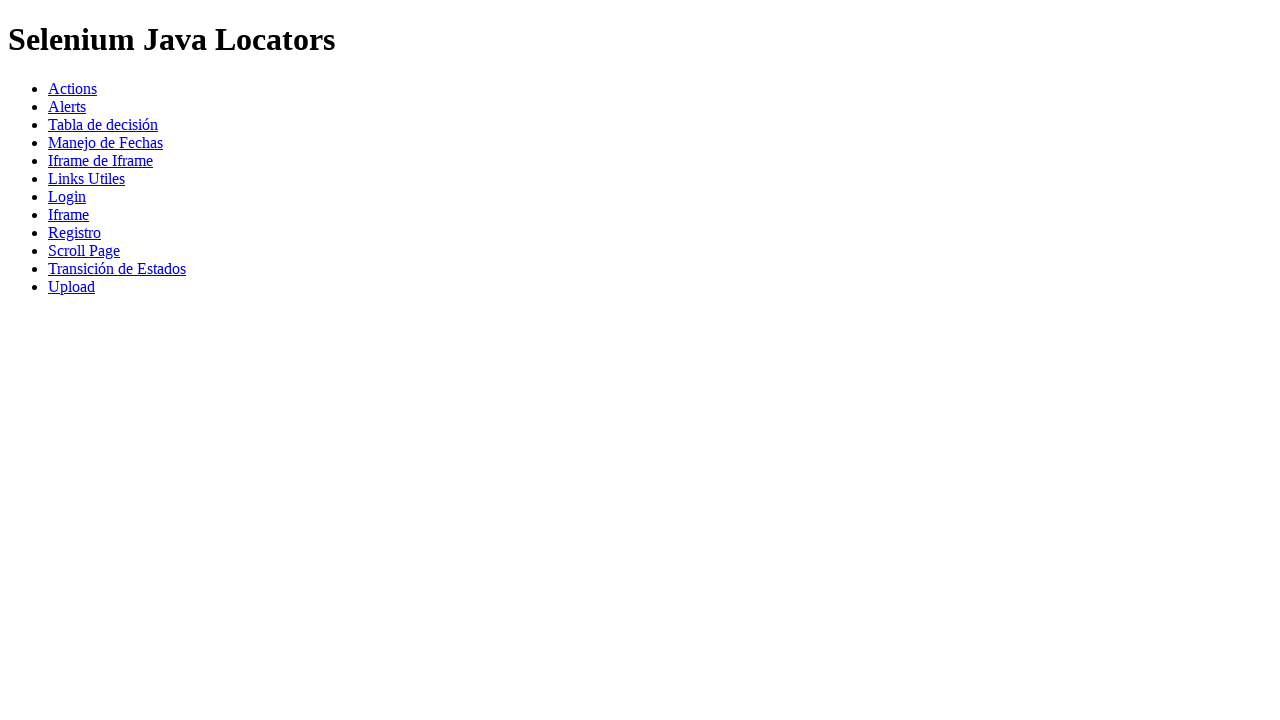

Navigated forward to registration page using forward button
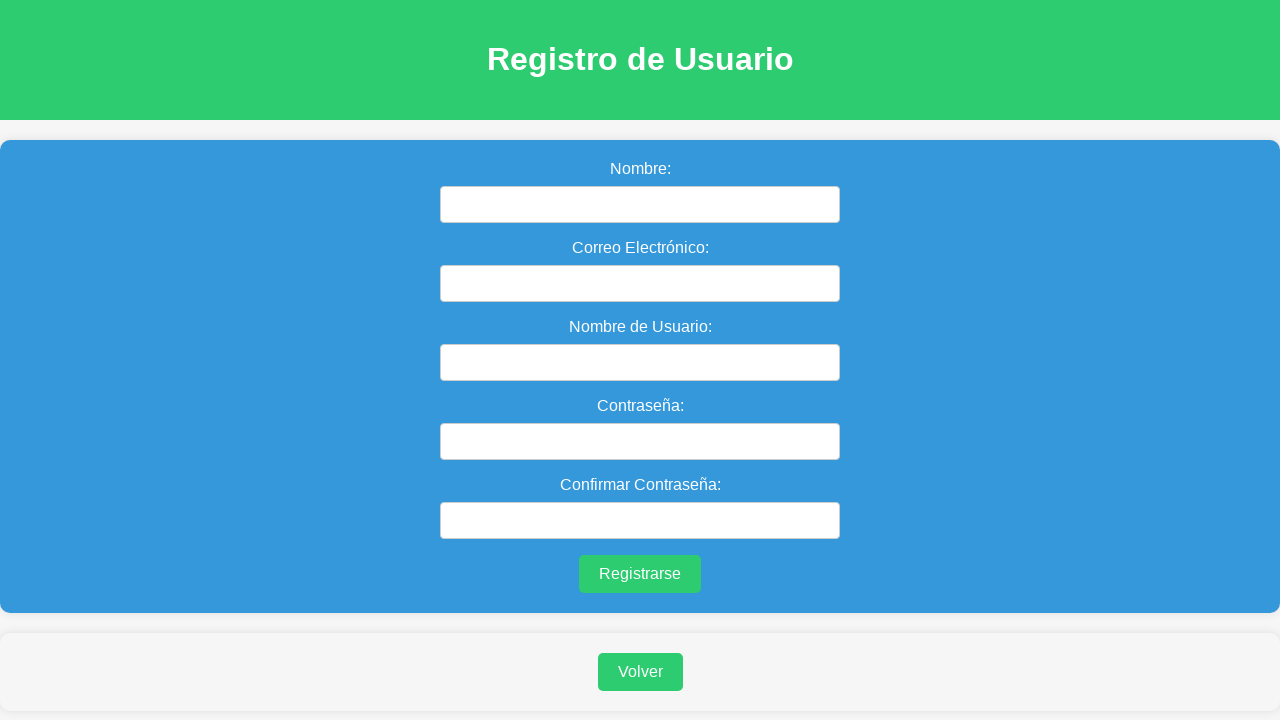

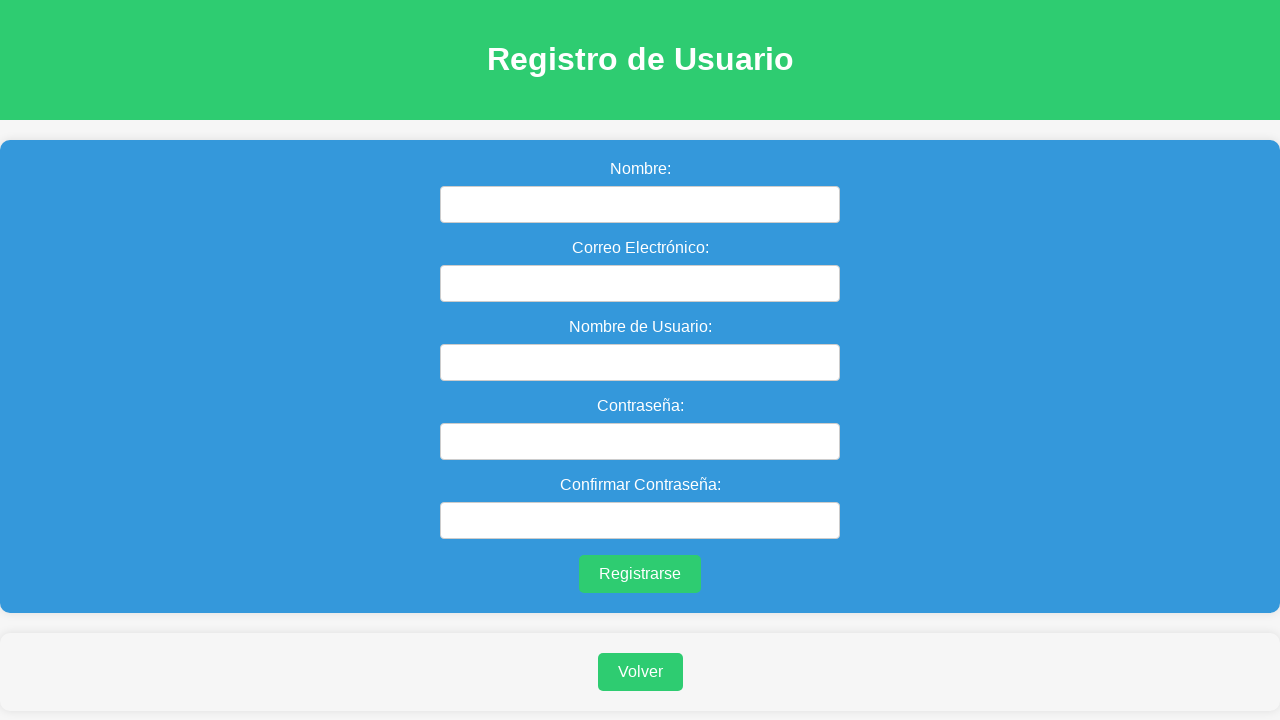